Tests a registration form by filling out username, email, password fields, selecting radio buttons and checkboxes, submitting the form, and clicking a link

Starting URL: https://www.thetestingworld.com/testings/

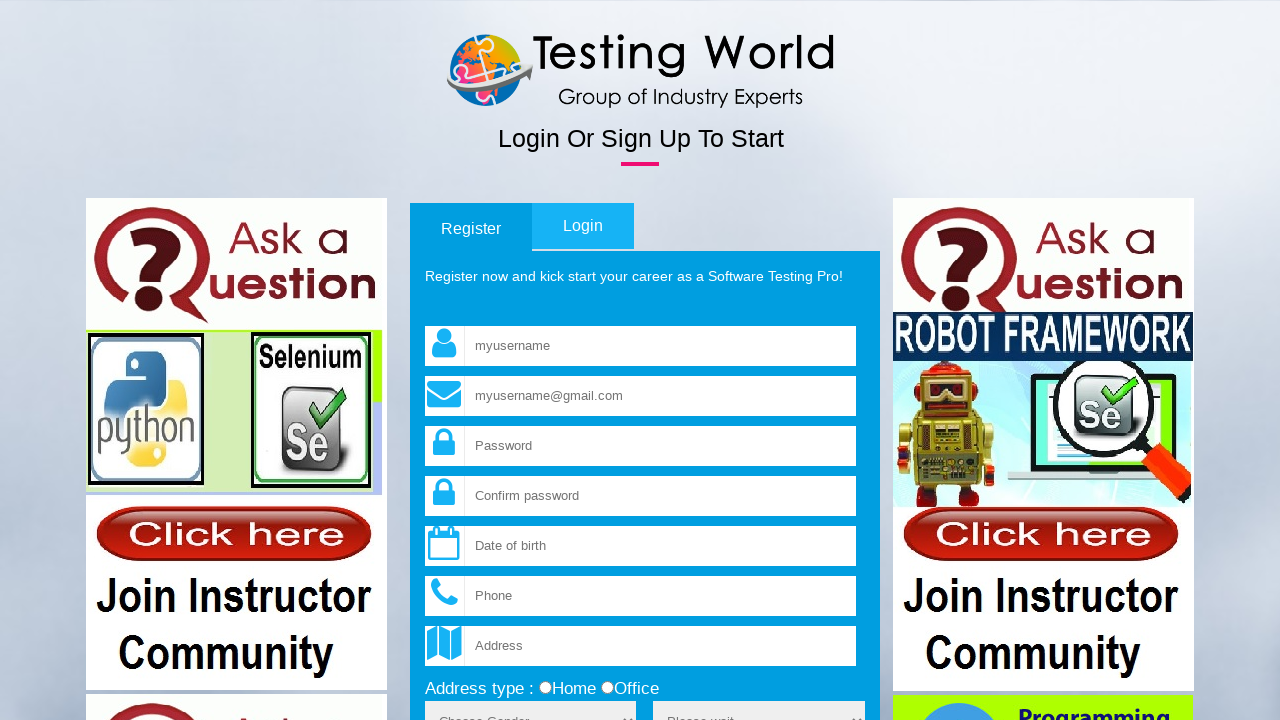

Filled username field with 'testuser456' on input[name='fld_username']
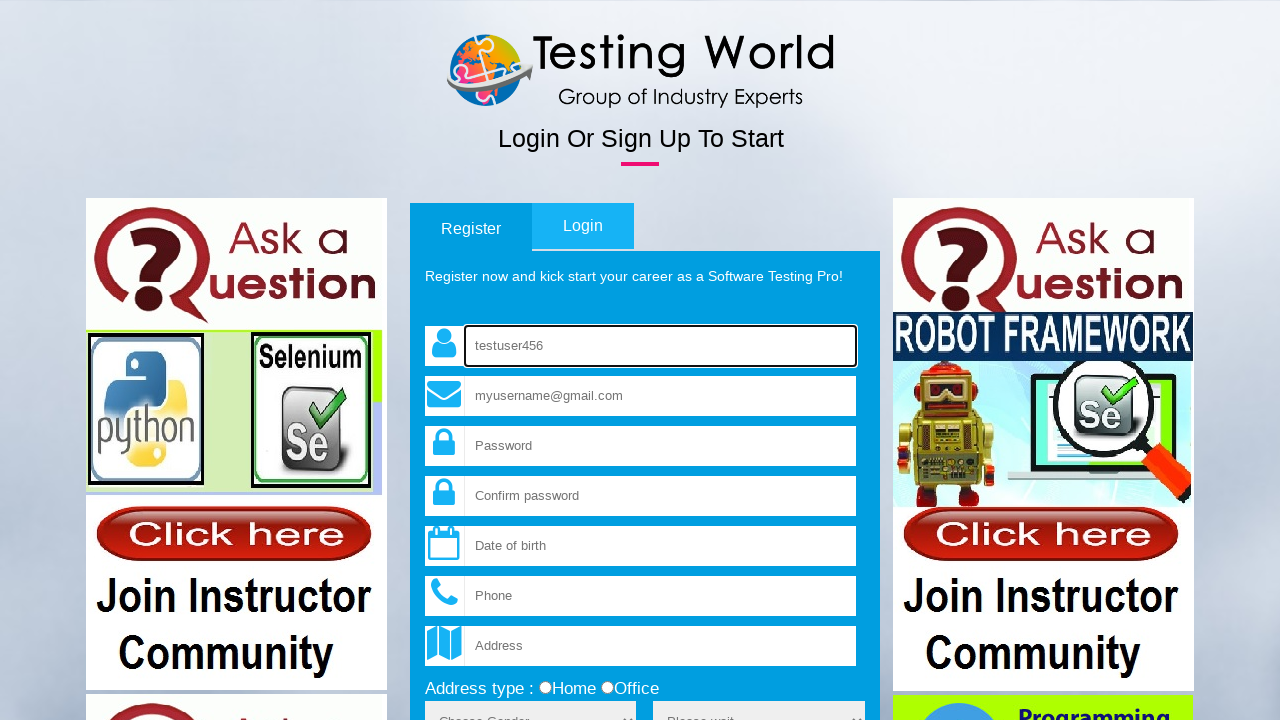

Filled email field with 'testuser456@example.com' on input[name='fld_email']
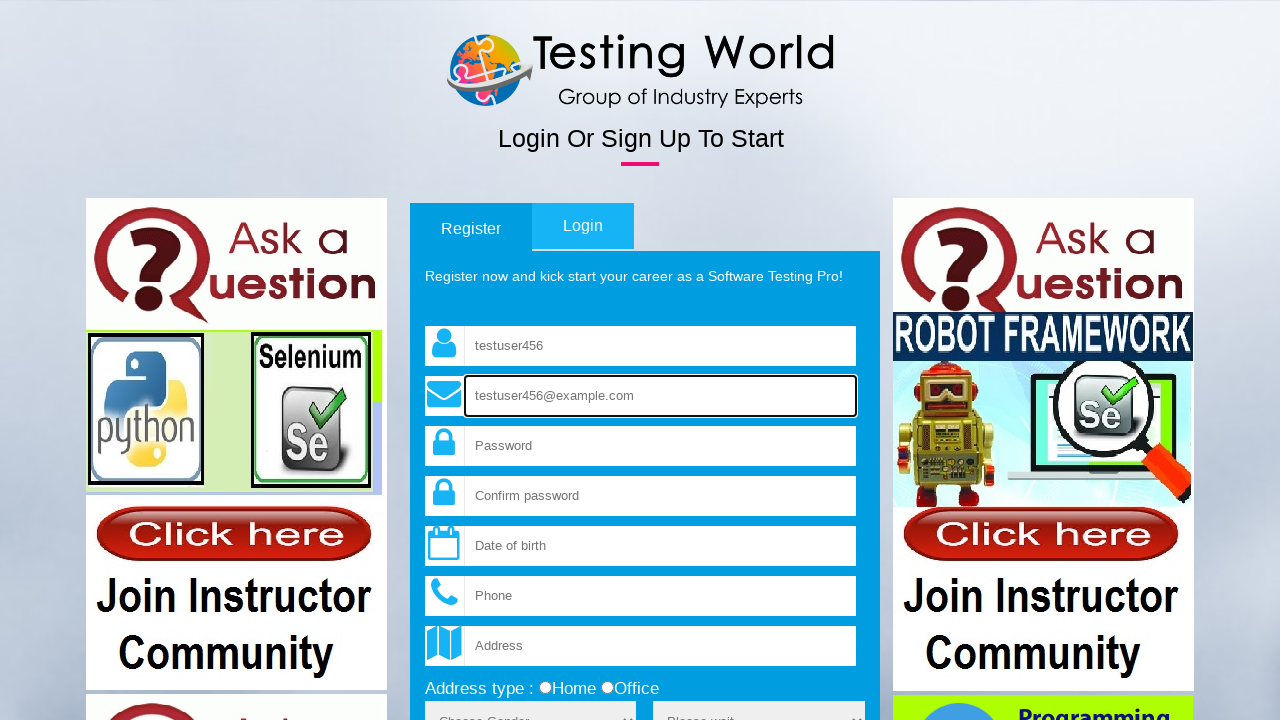

Filled password field with 'TestPass123' on input[name='fld_password']
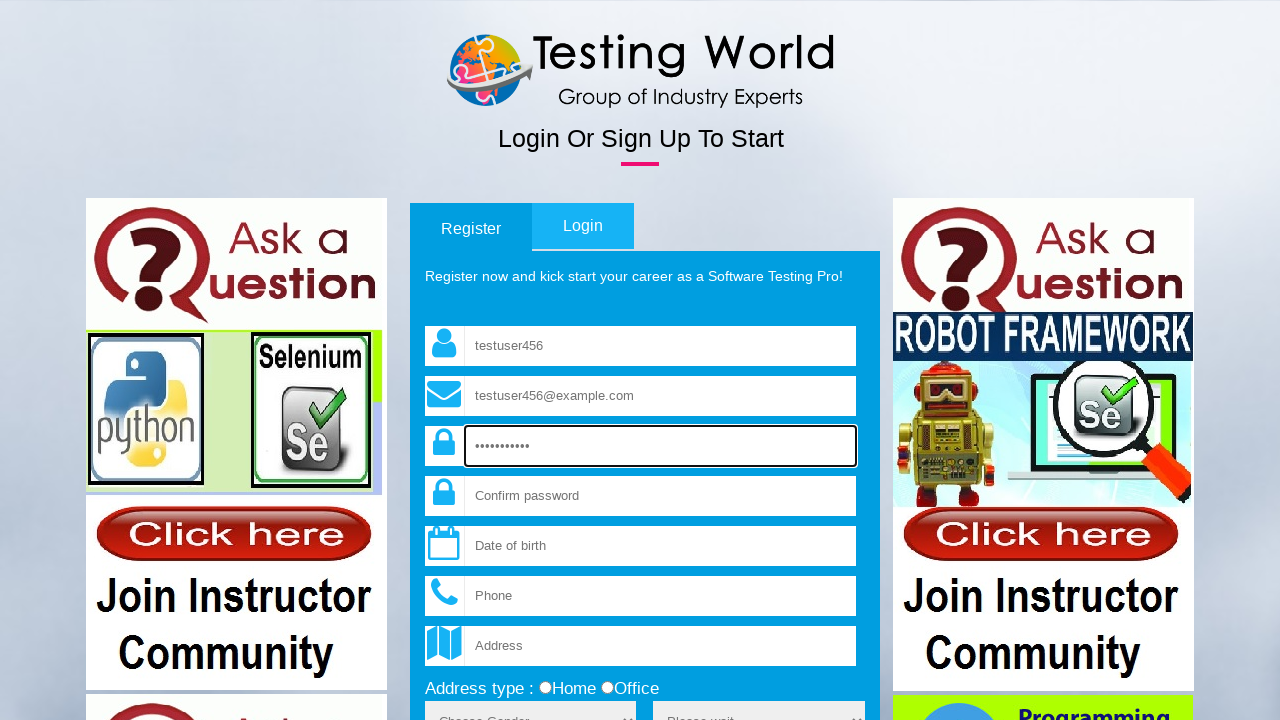

Filled confirm password field with 'TestPass123' on input[name='fld_cpassword']
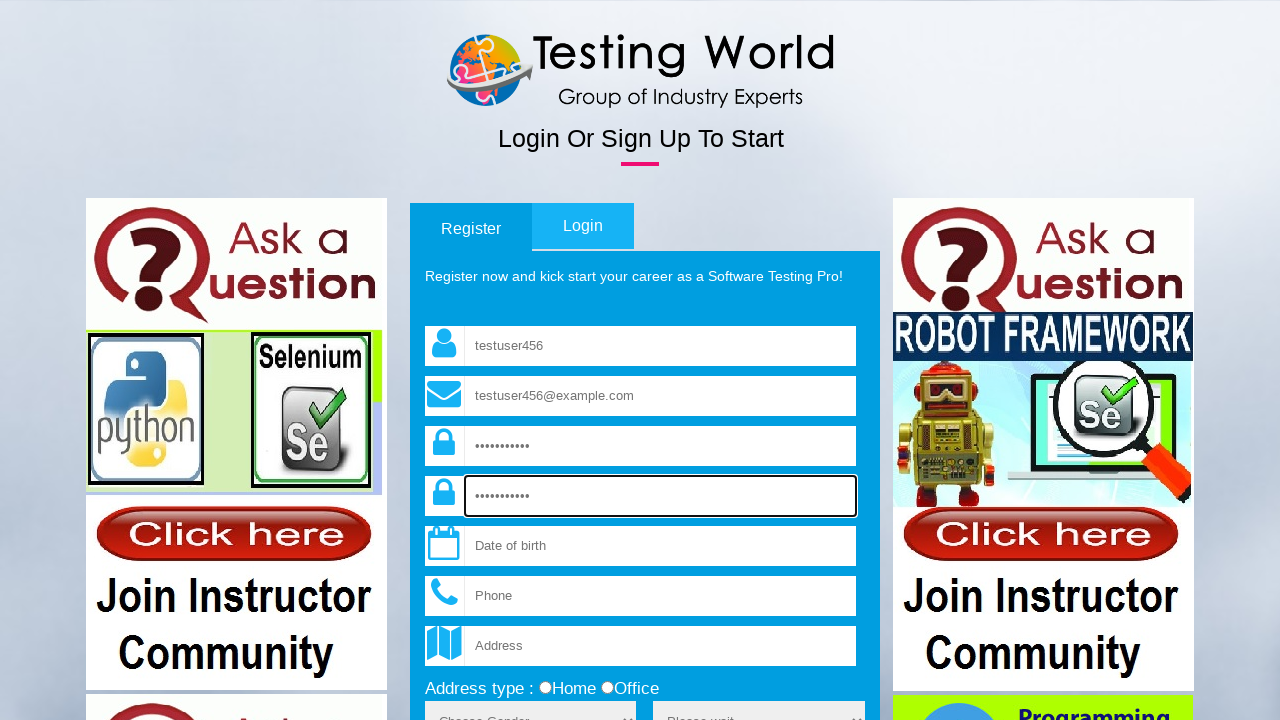

Cleared username field on input[name='fld_username']
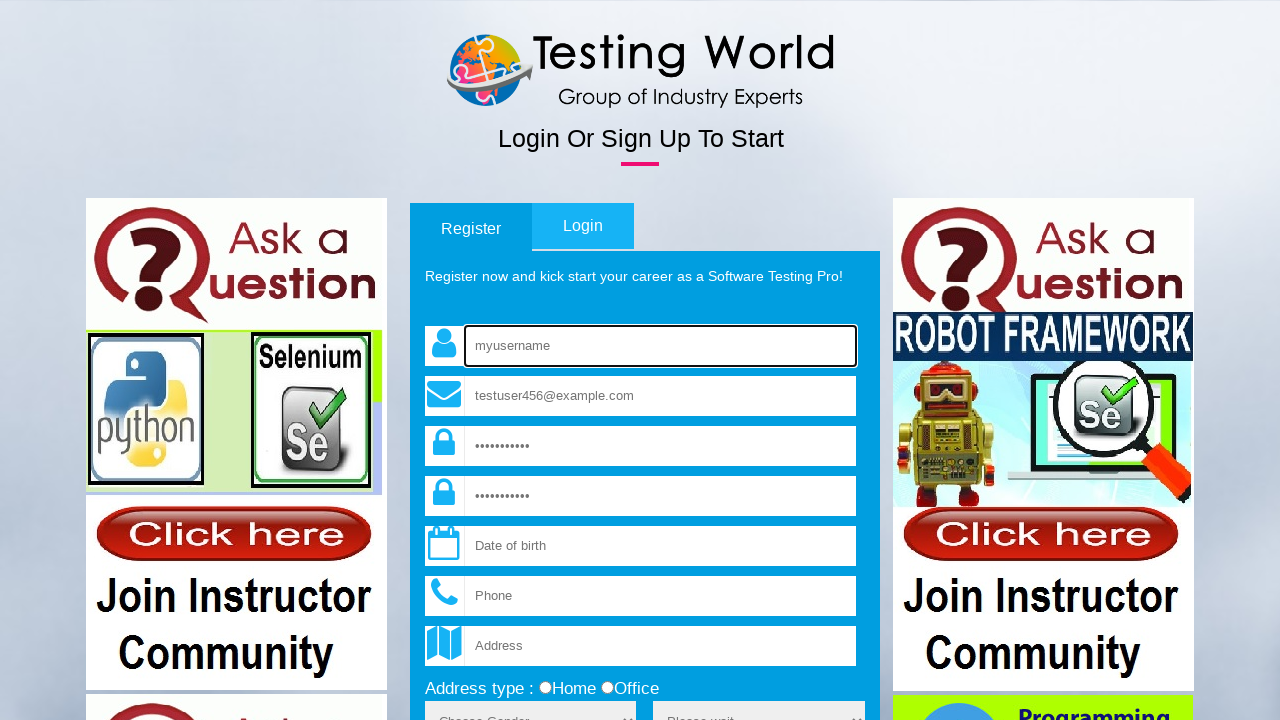

Refilled username field with 'testuser789' on input[name='fld_username']
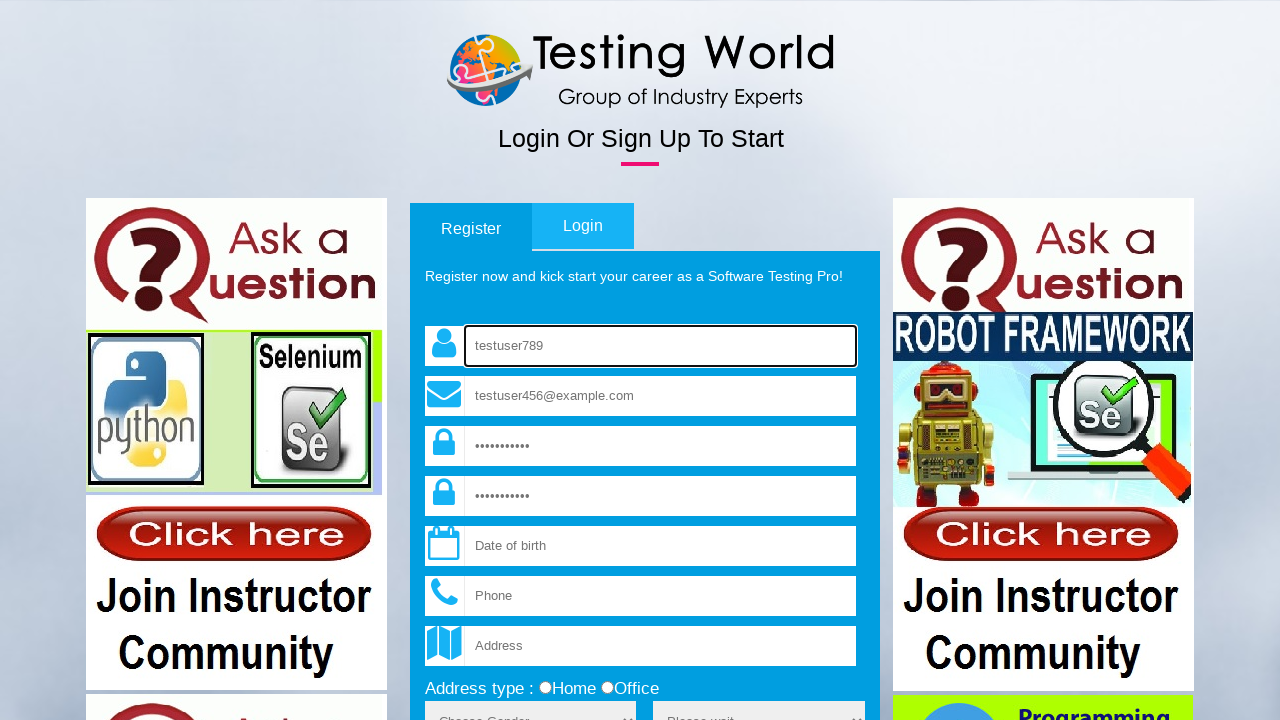

Selected 'home' radio button at (545, 688) on input[value='home']
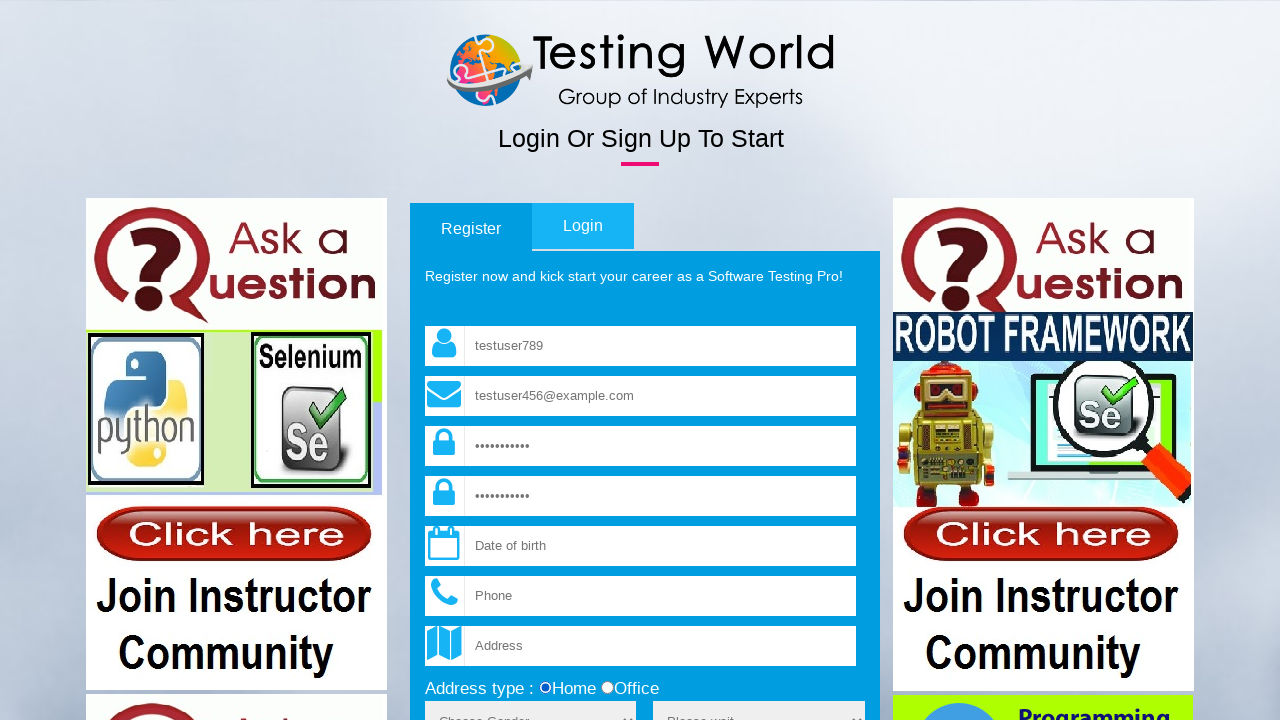

Selected 'office' radio button at (607, 688) on input[value='office']
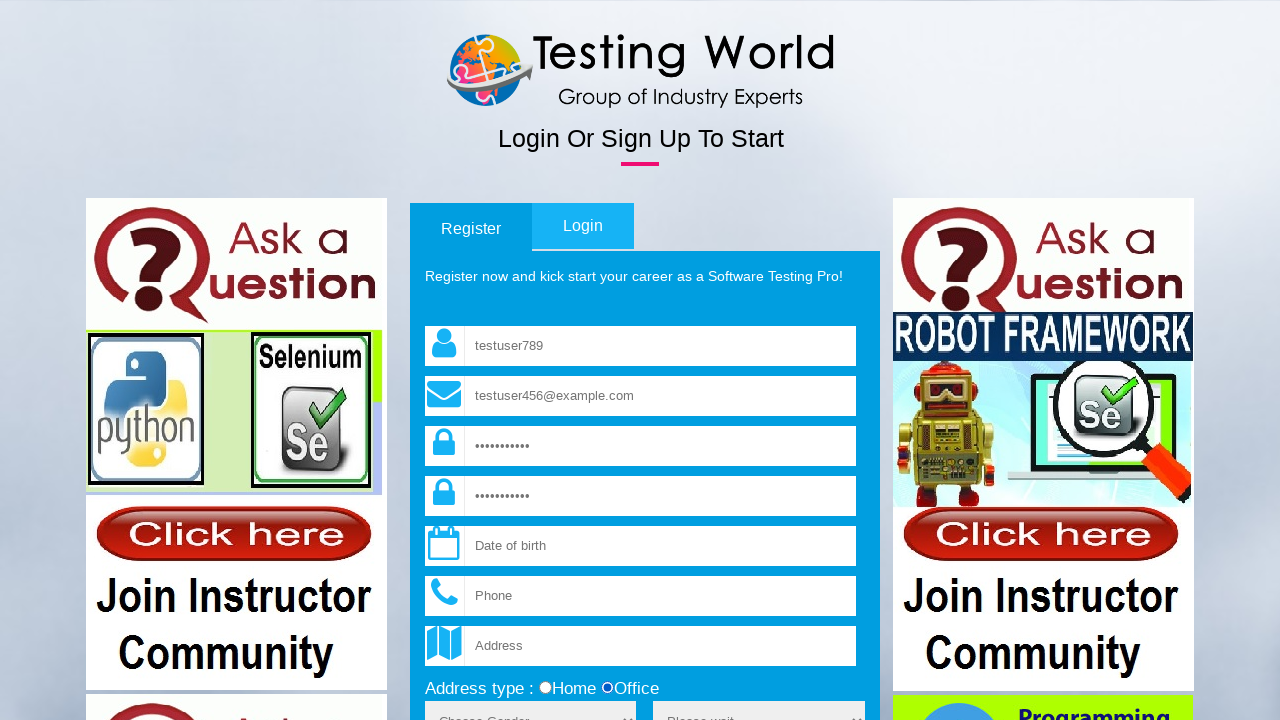

Checked the terms checkbox at (431, 361) on input[name='terms']
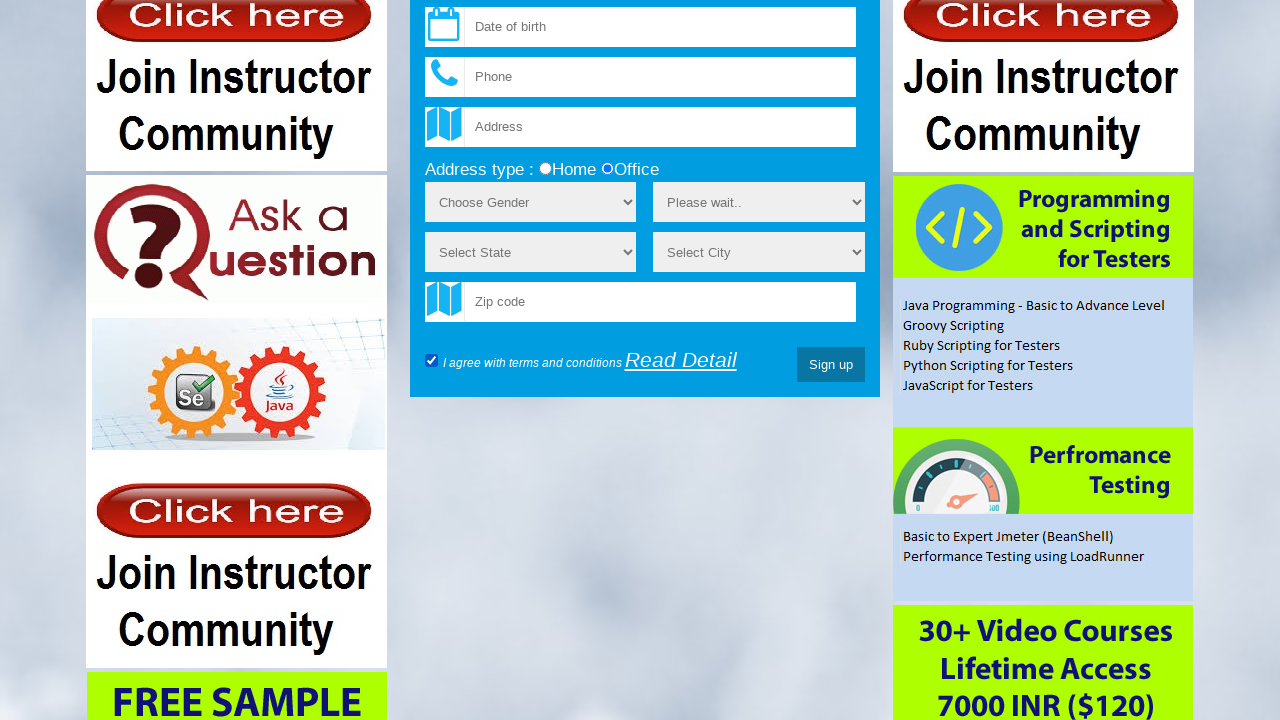

Clicked submit button to register at (831, 365) on input[type='submit']
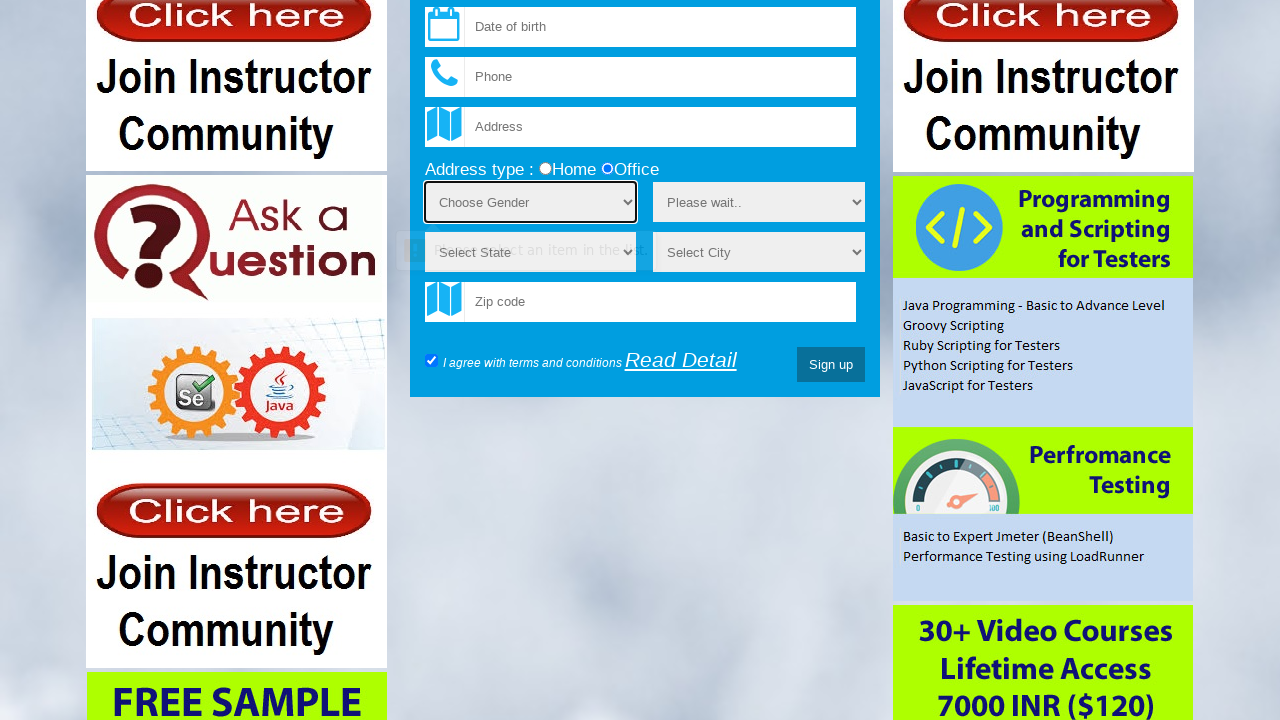

Registration form submitted and page loaded
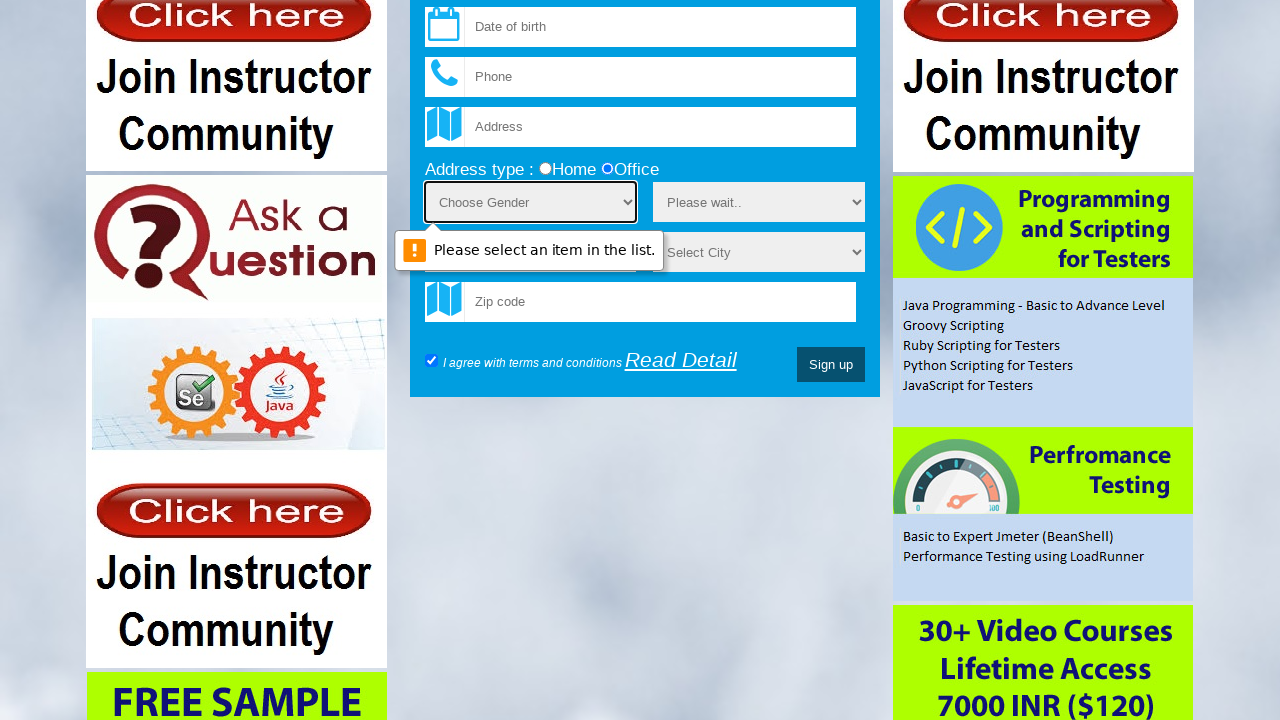

Clicked on 'Read Detail' link at (681, 360) on text=Read Detail
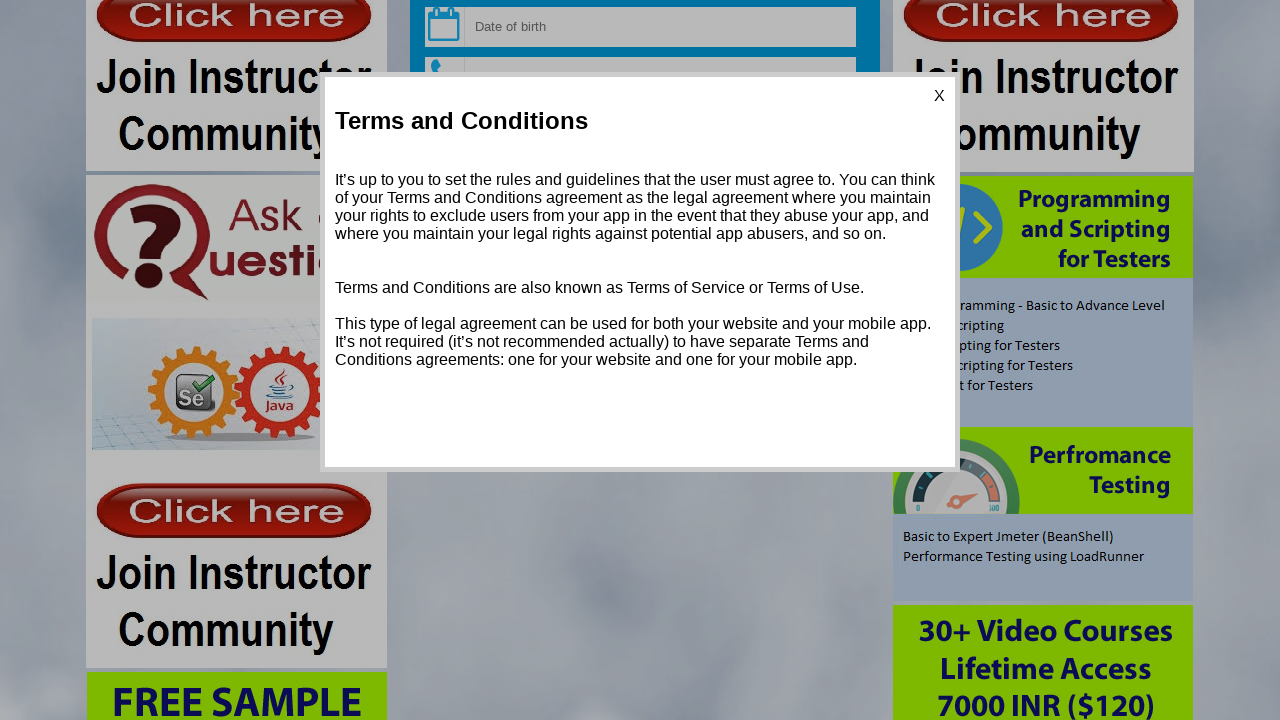

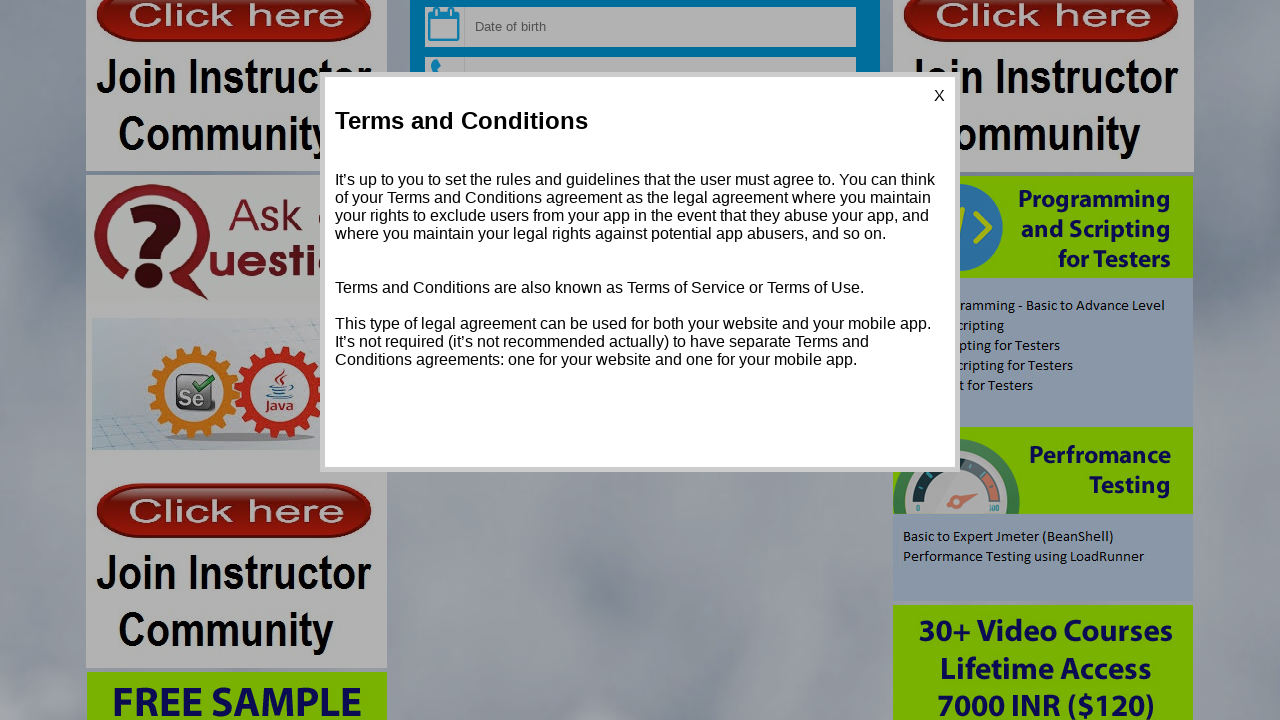